Performs a drag and drop operation by dragging an element to its target drop zone

Starting URL: https://testautomationpractice.blogspot.com/

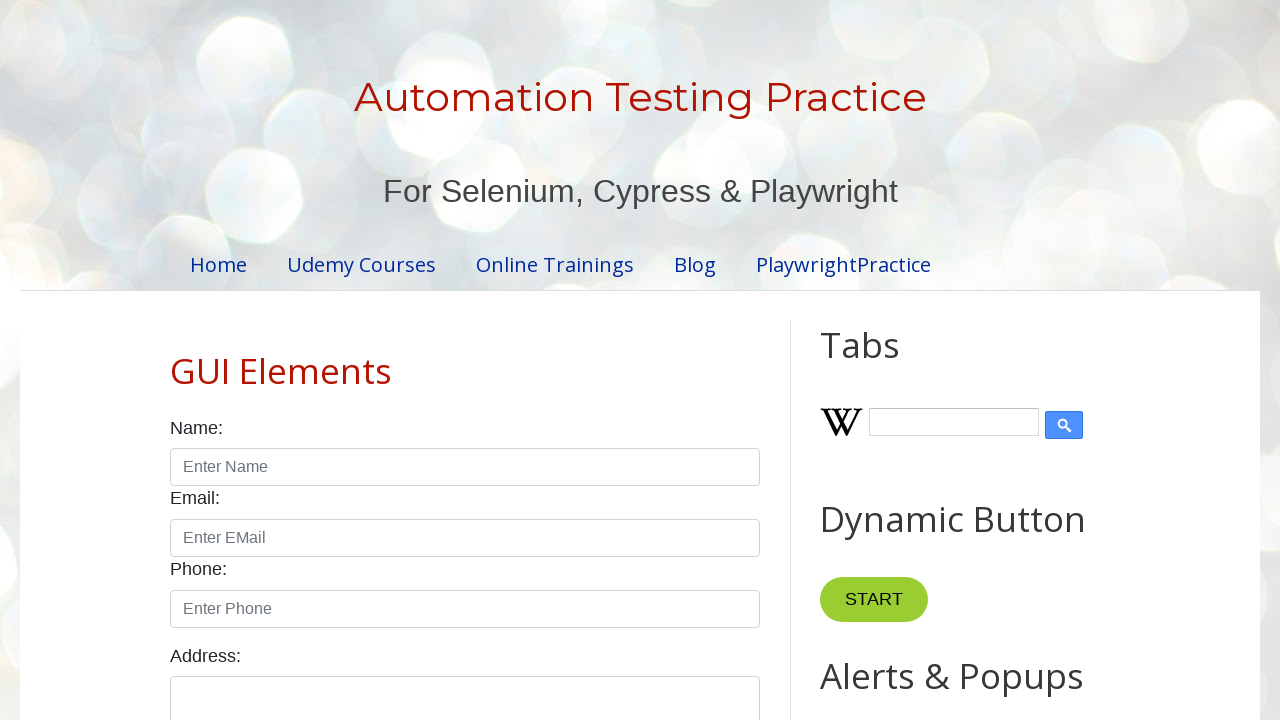

Scrolled page down by 100 pixels to make drag and drop elements visible
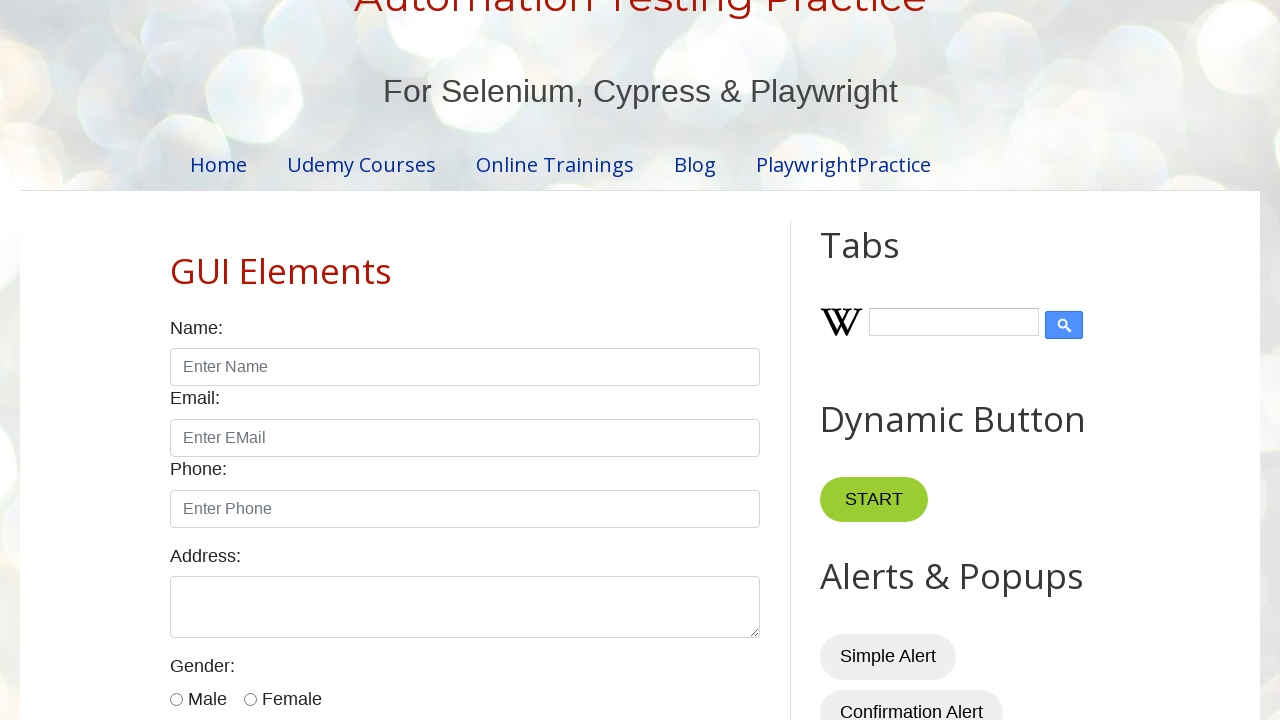

Located source element to drag
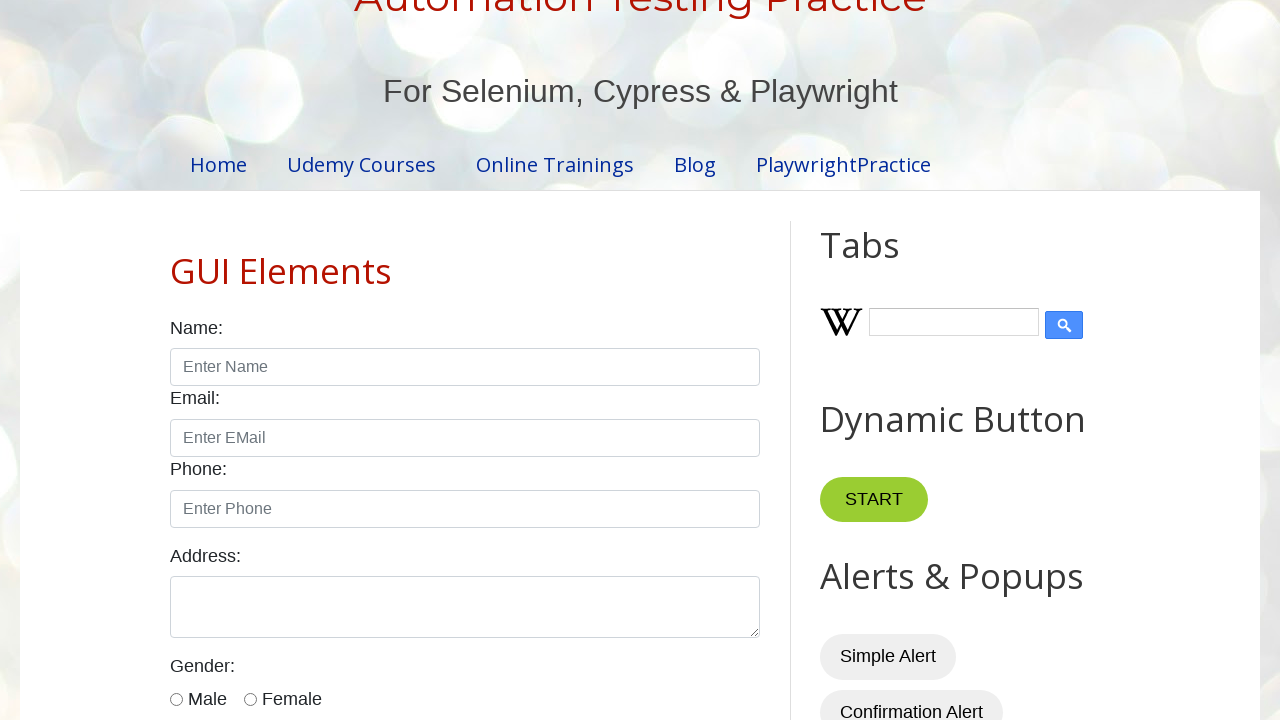

Located target drop zone
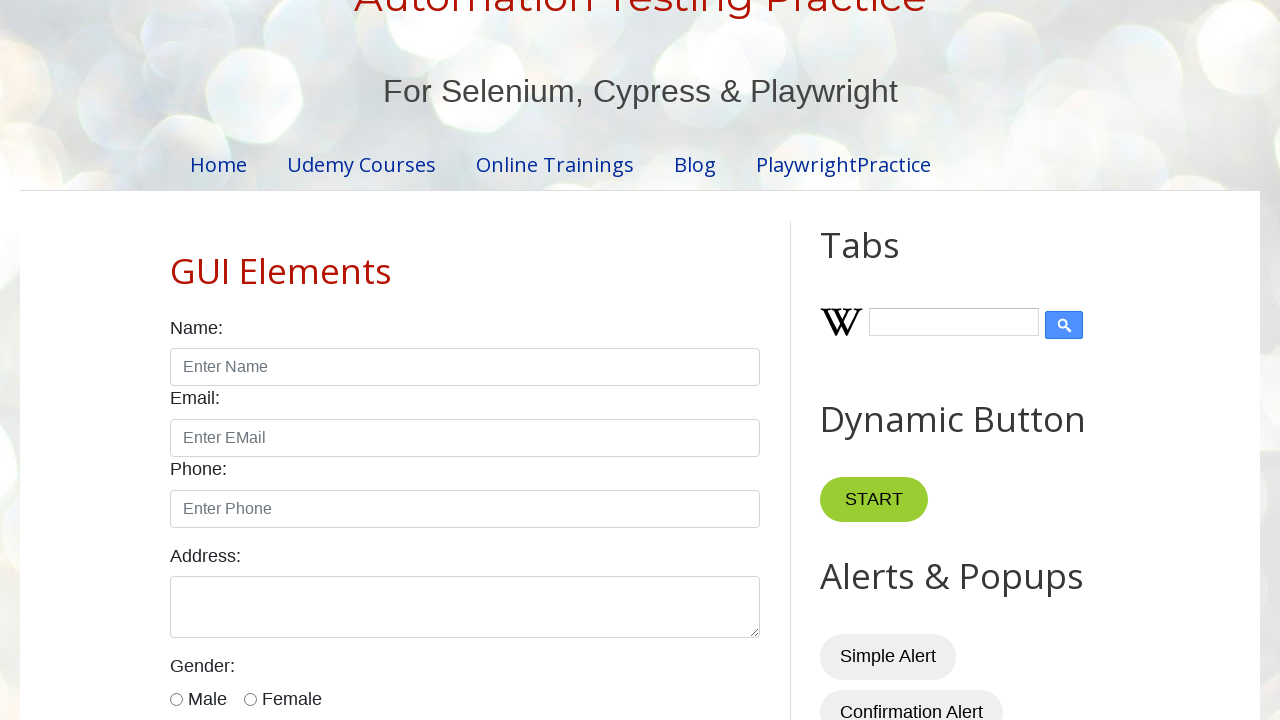

Dragged source element to target drop zone at (1015, 404)
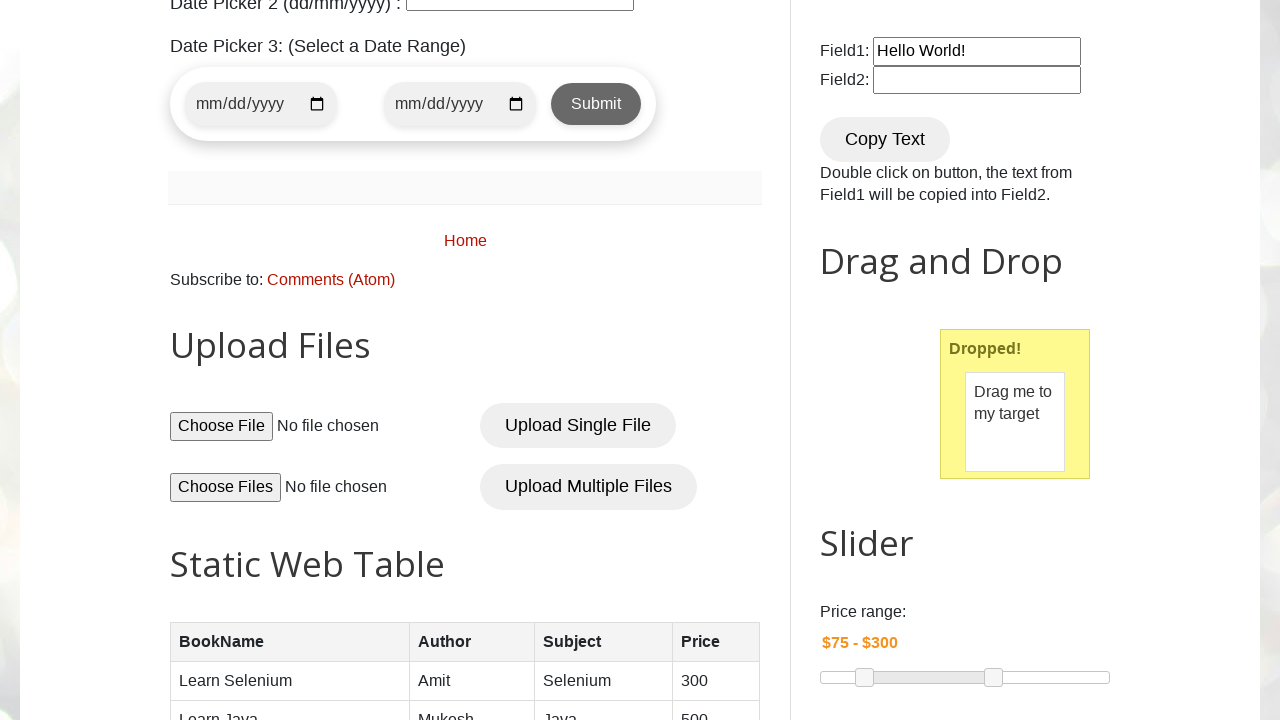

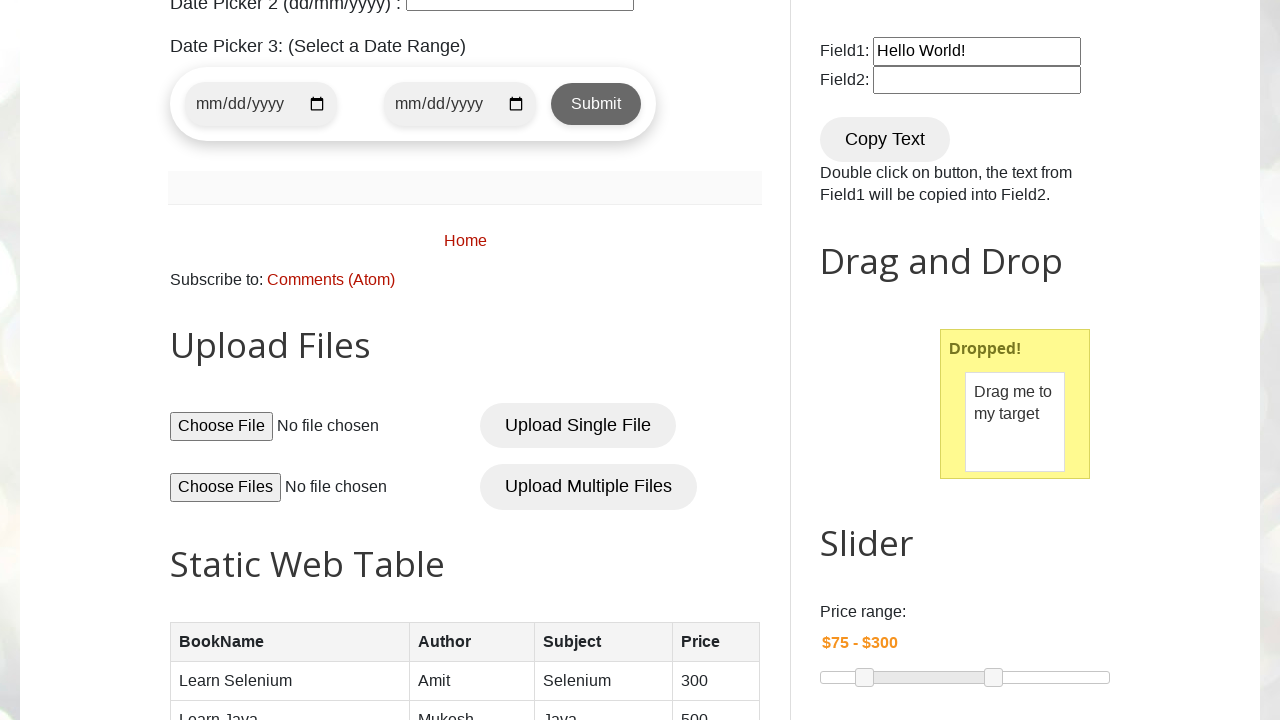